Tests checkbox functionality by verifying initial state, clicking to select, and confirming selection state changes

Starting URL: https://rahulshettyacademy.com/dropdownsPractise/

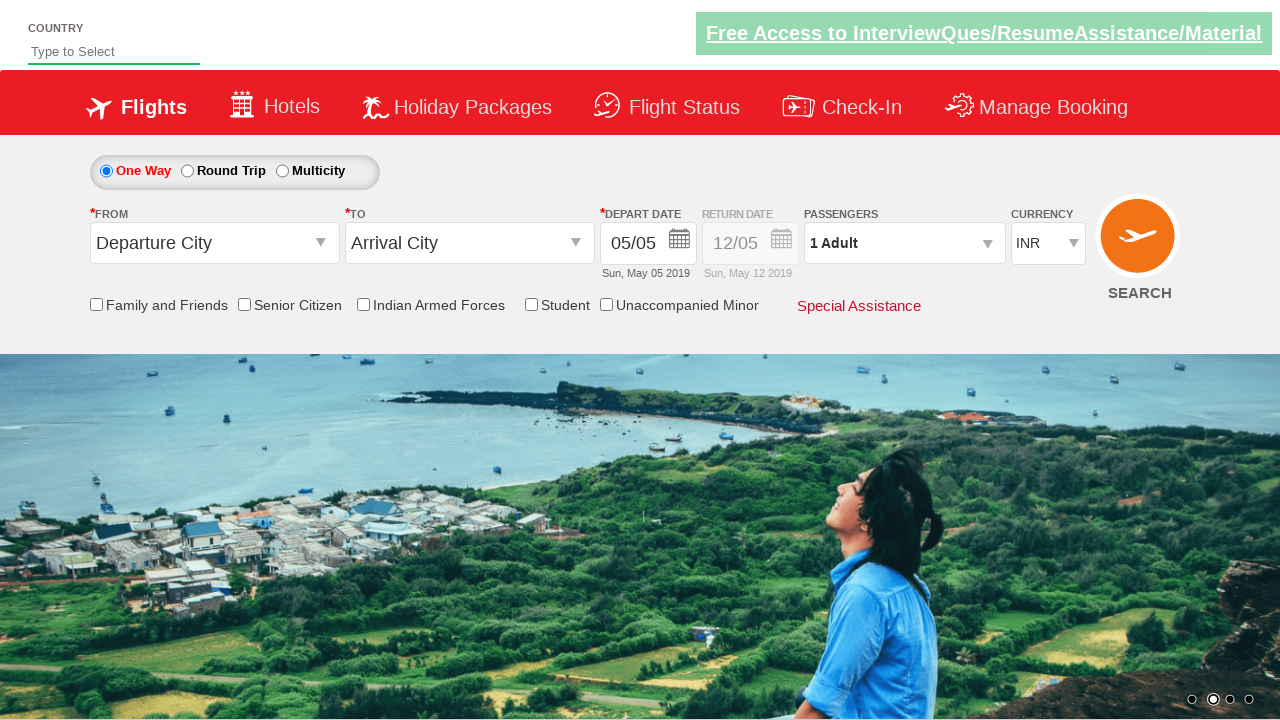

Checked initial state of Senior Citizen discount checkbox
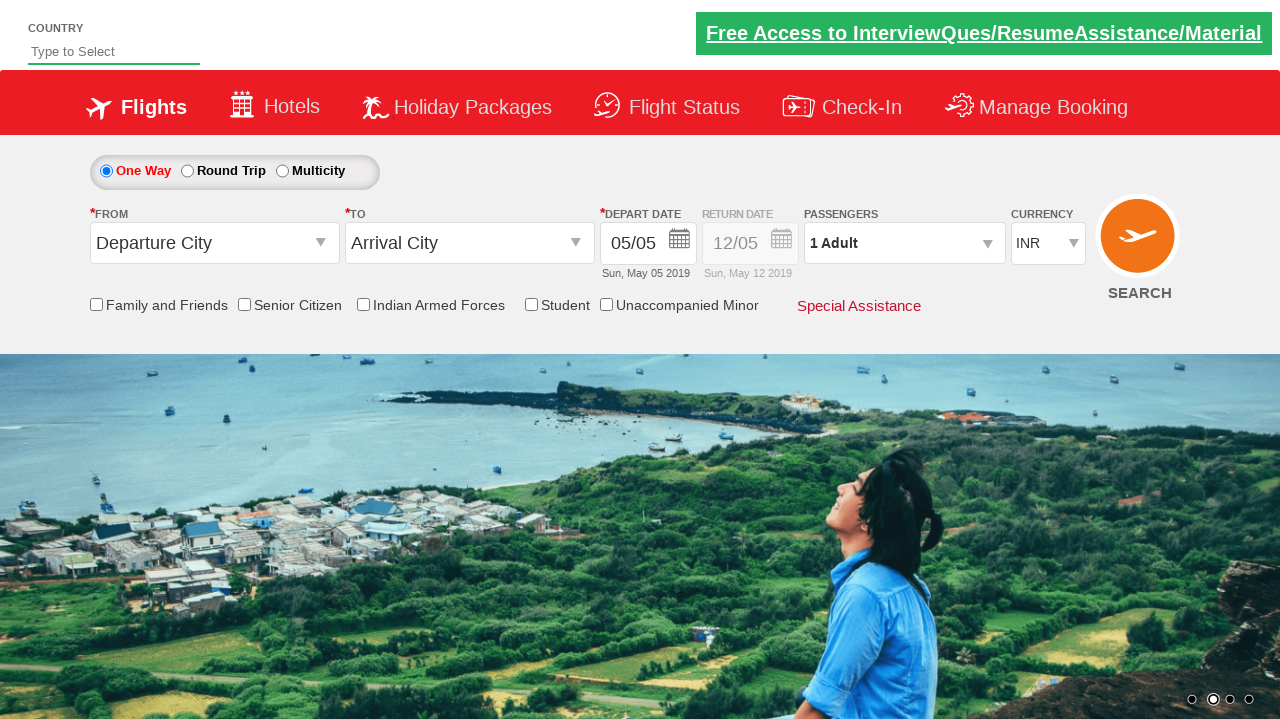

Verified checkbox is not initially selected
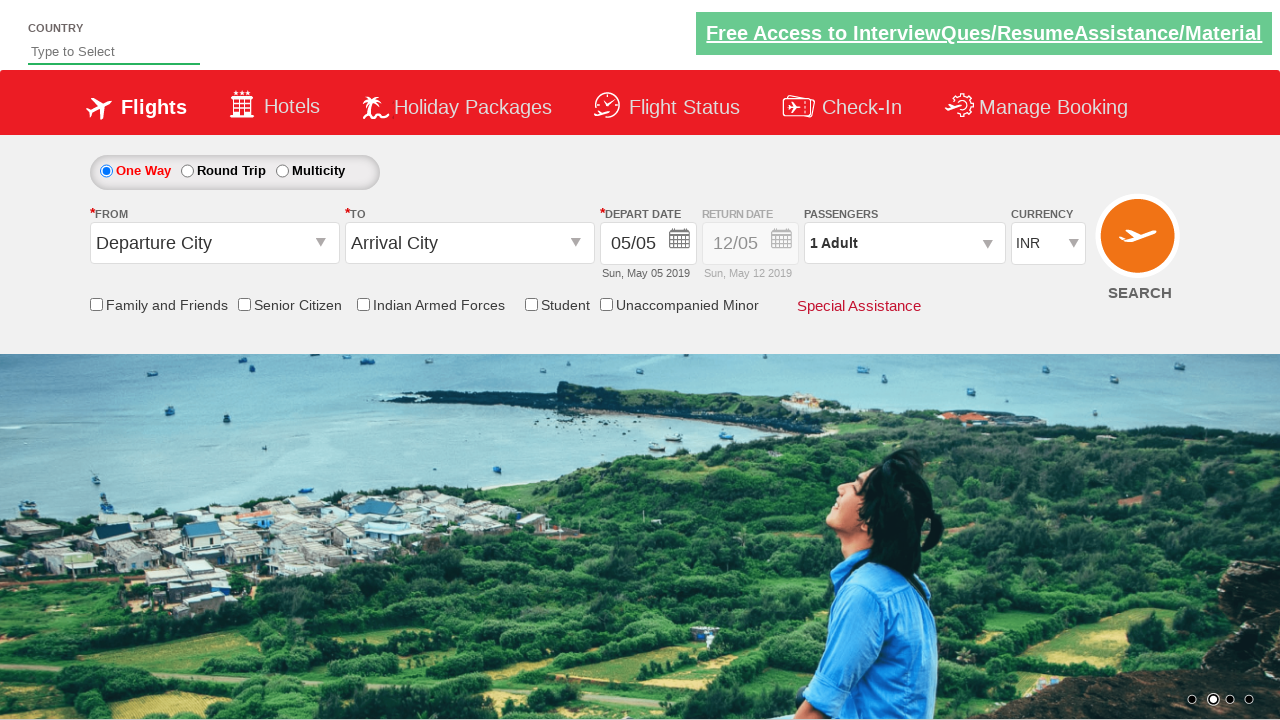

Clicked Senior Citizen discount checkbox at (244, 304) on #ctl00_mainContent_chk_SeniorCitizenDiscount
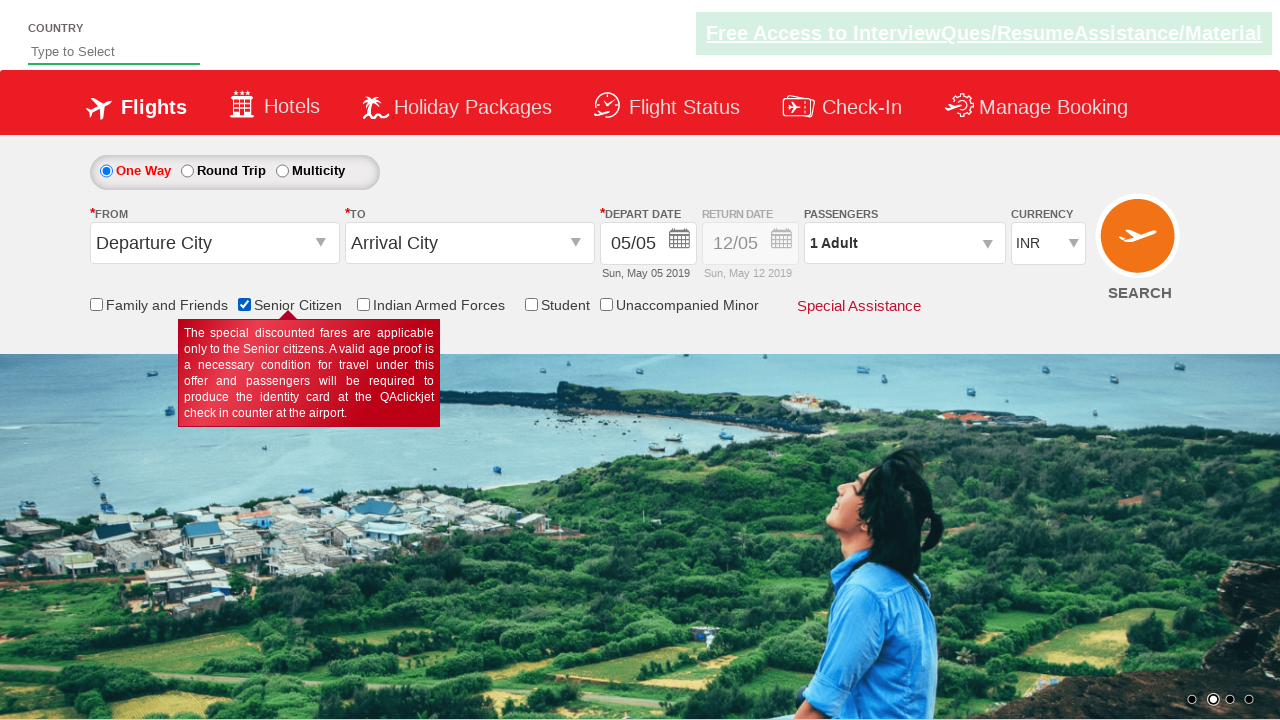

Checked state of Senior Citizen discount checkbox after click
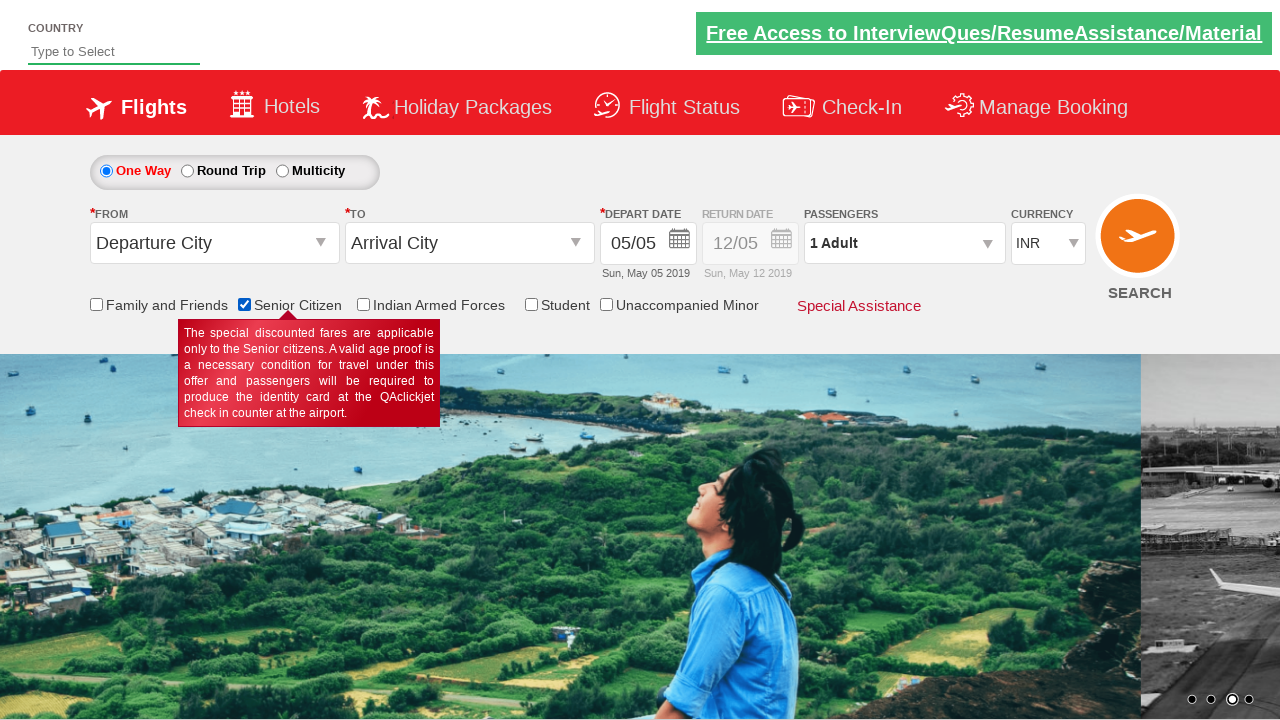

Verified checkbox is now selected
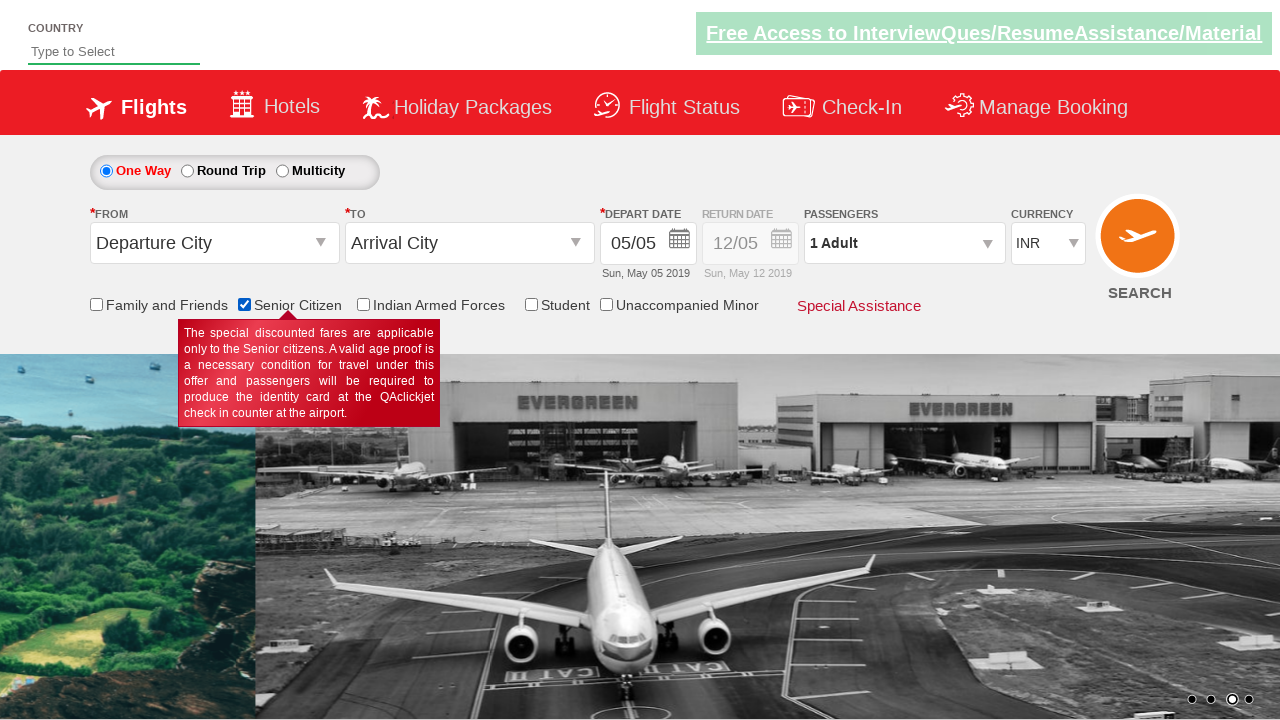

Counted total checkboxes on page: 6
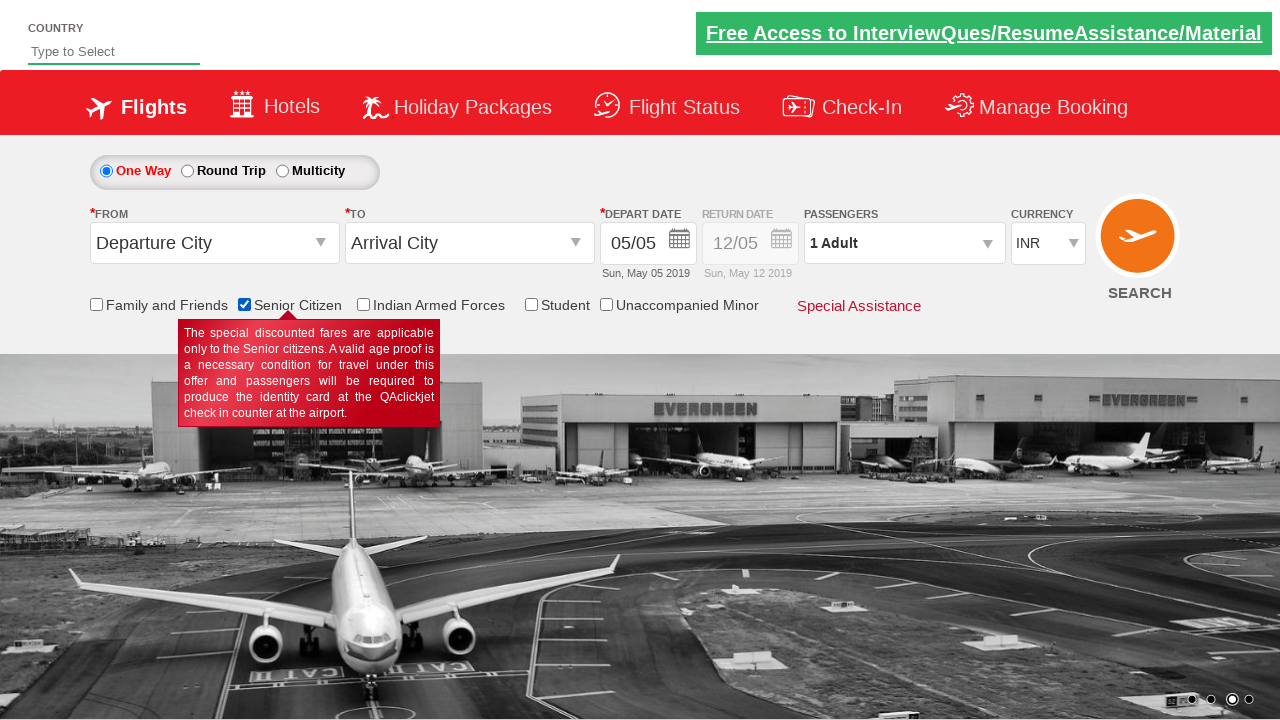

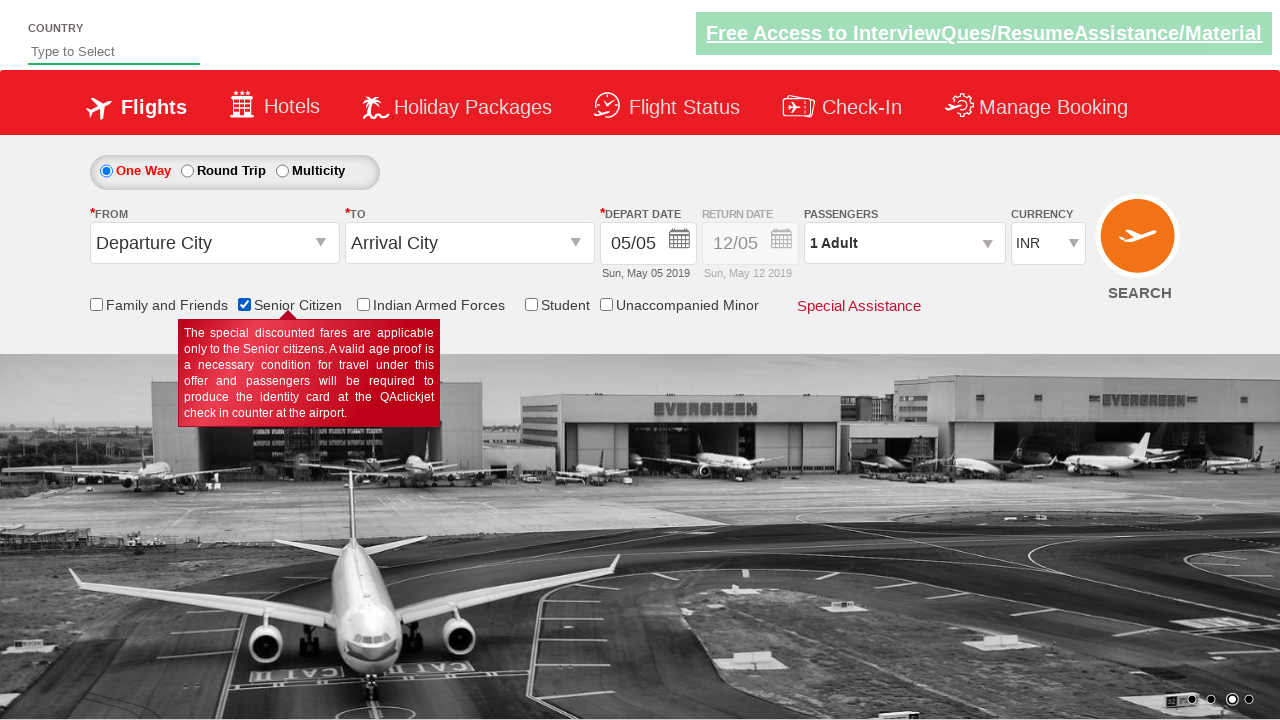